Tests clicking a button on a demo page by locating and clicking button with id btn_three

Starting URL: https://www.automationtesting.co.uk/buttons.html

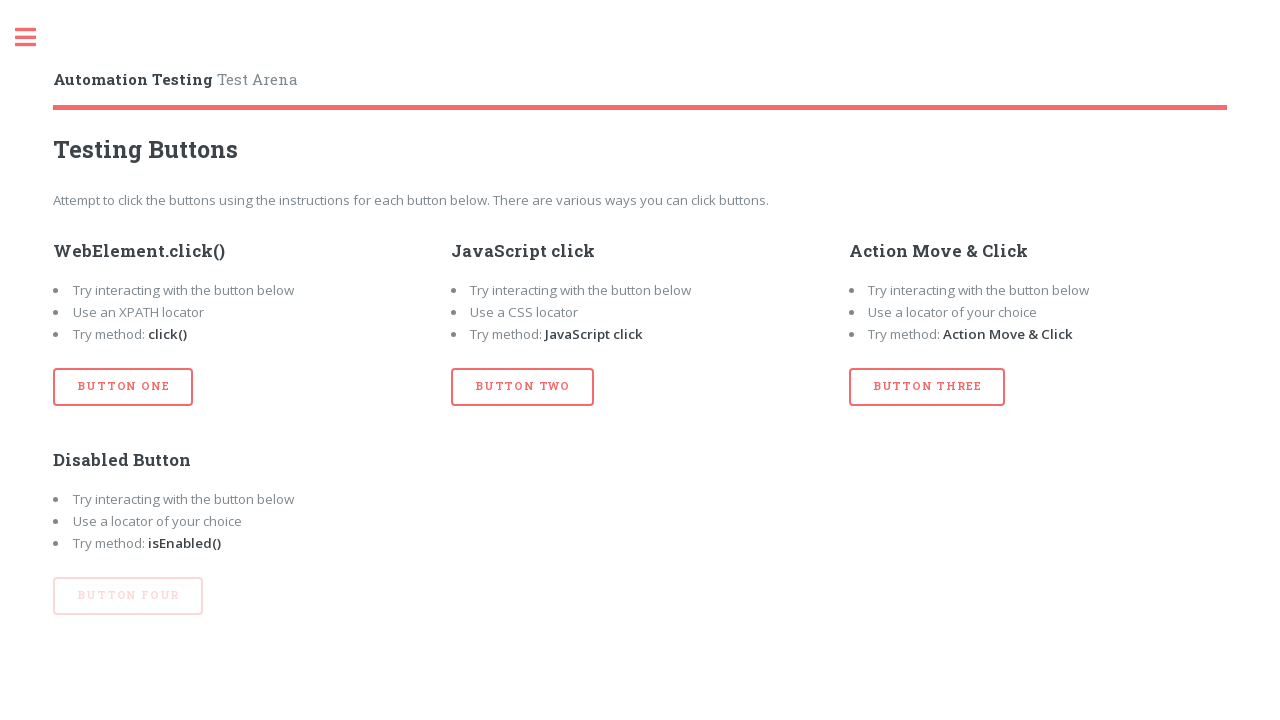

Navigated to buttons demo page
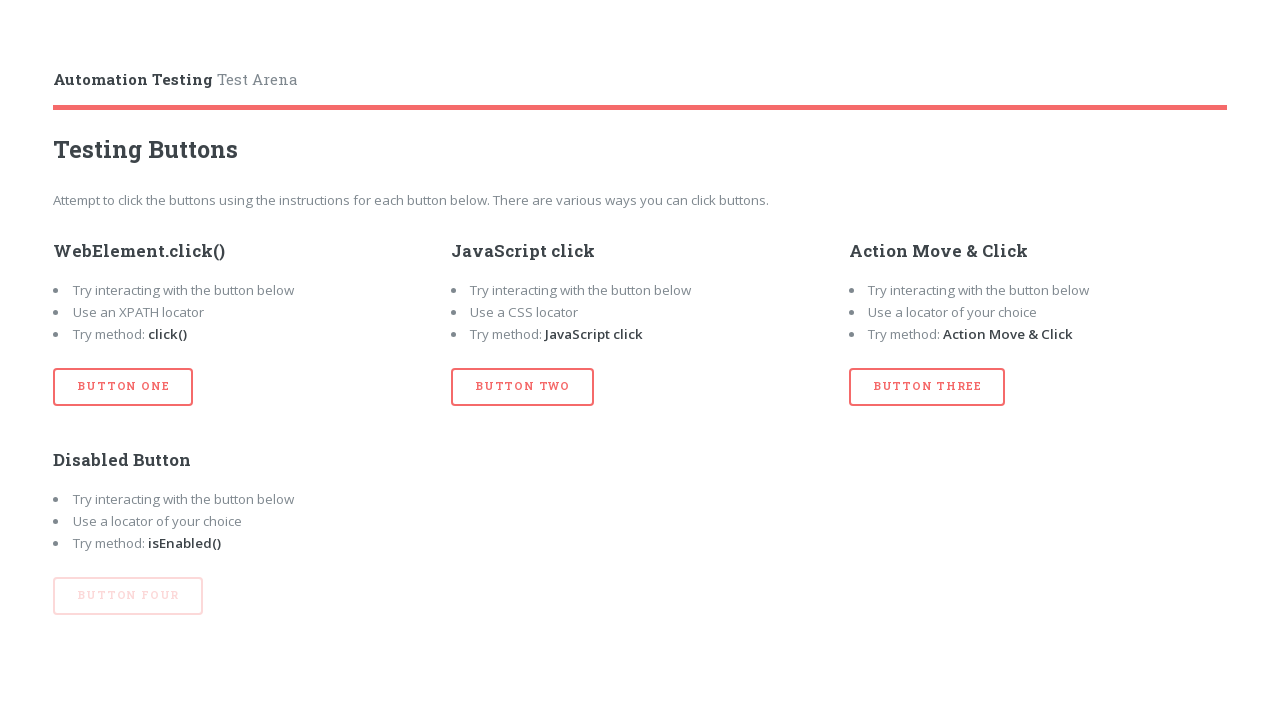

Clicked button with id btn_three at (927, 387) on #btn_three
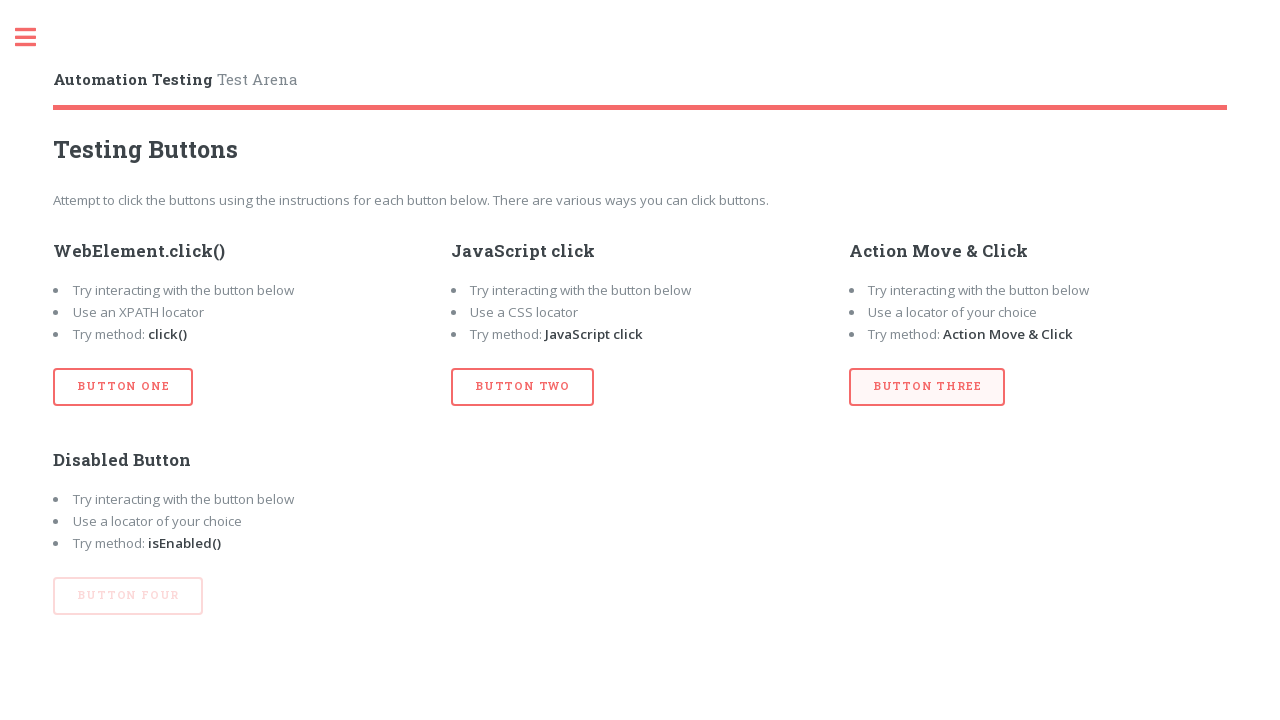

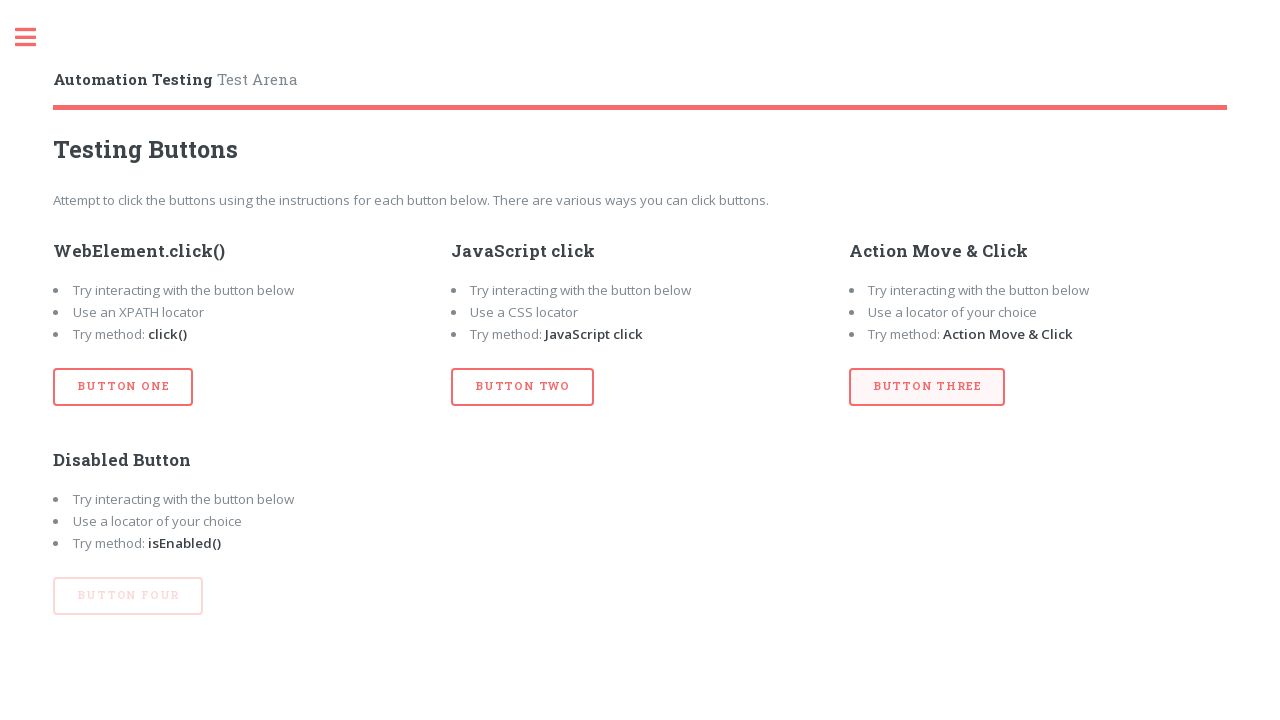